Navigates to the-internet.herokuapp.com practice site and clicks on a link from the list of examples (the 22nd item, which is the "Multiple Windows" link).

Starting URL: https://the-internet.herokuapp.com/

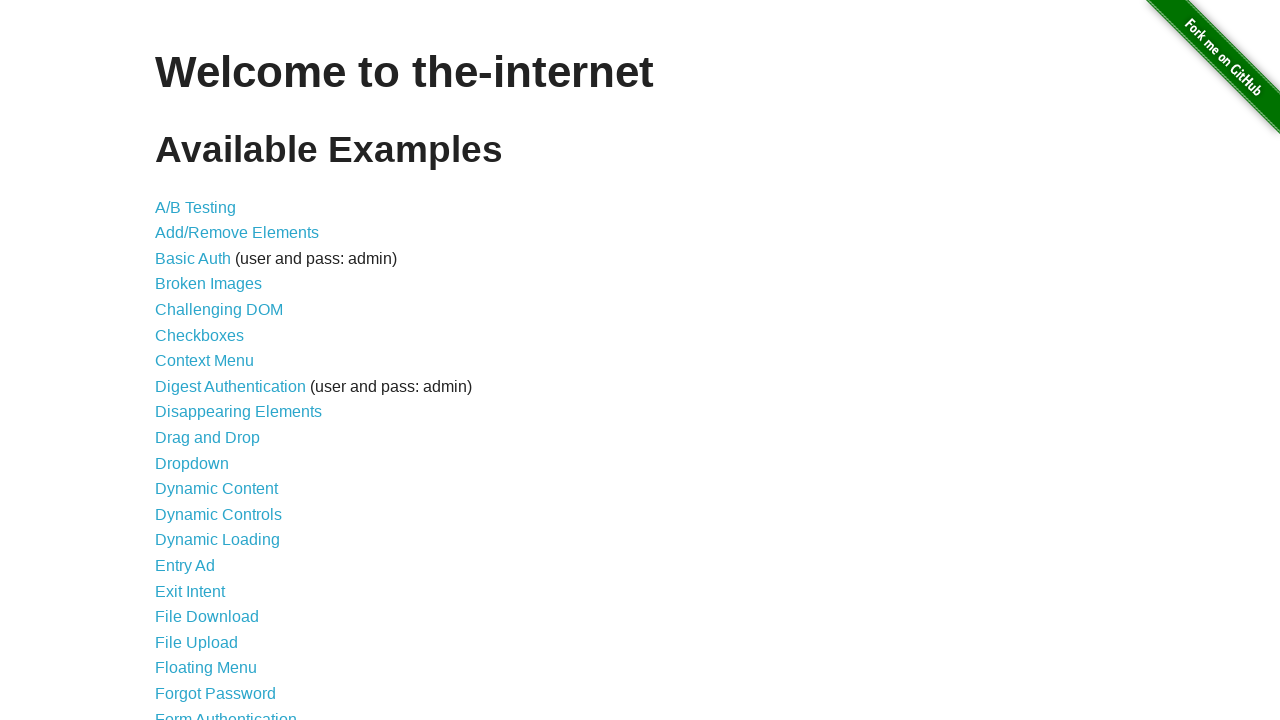

Clicked on the 22nd link in the examples list (Multiple Windows) at (182, 361) on xpath=//*[@id='content']/ul/li[22]/a
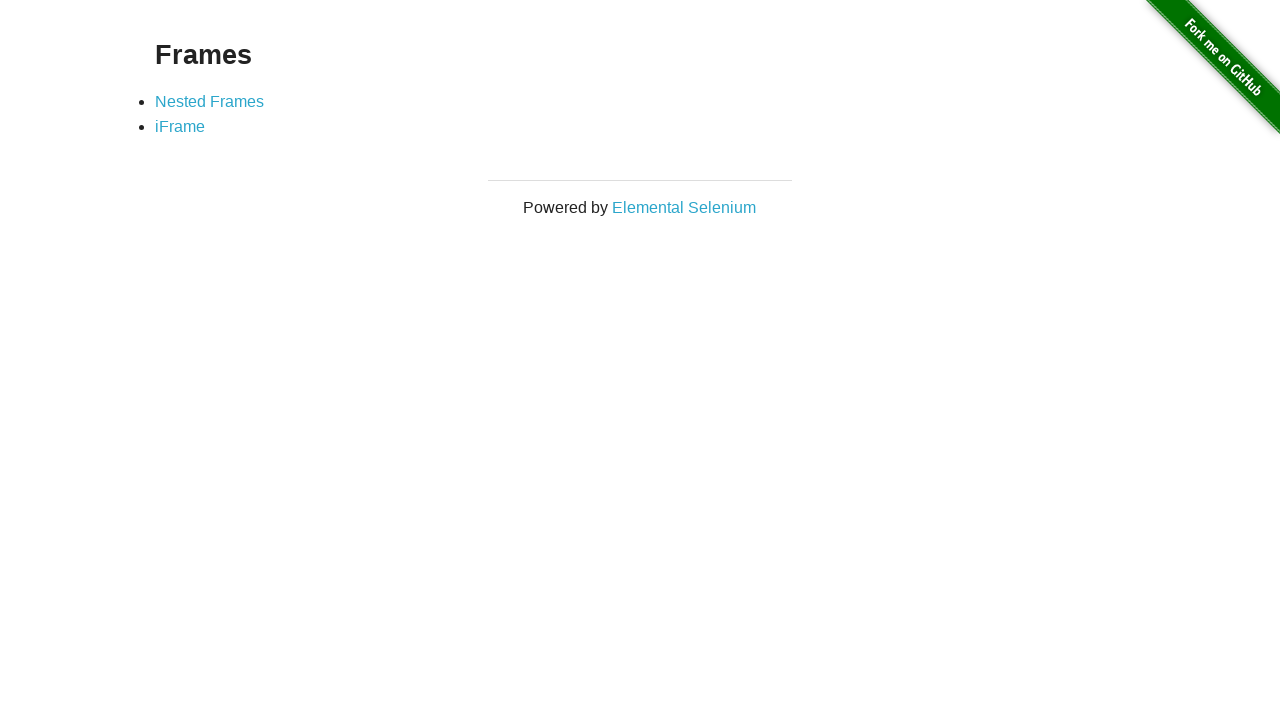

Waited for page load to complete
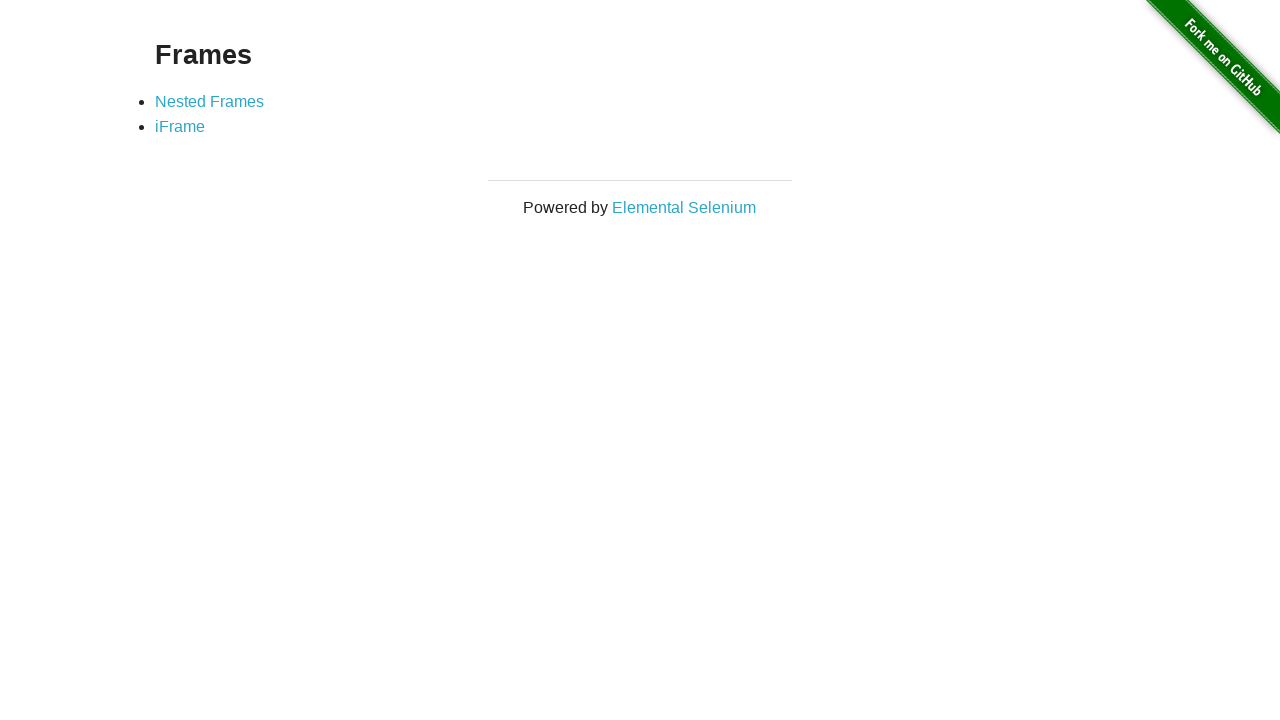

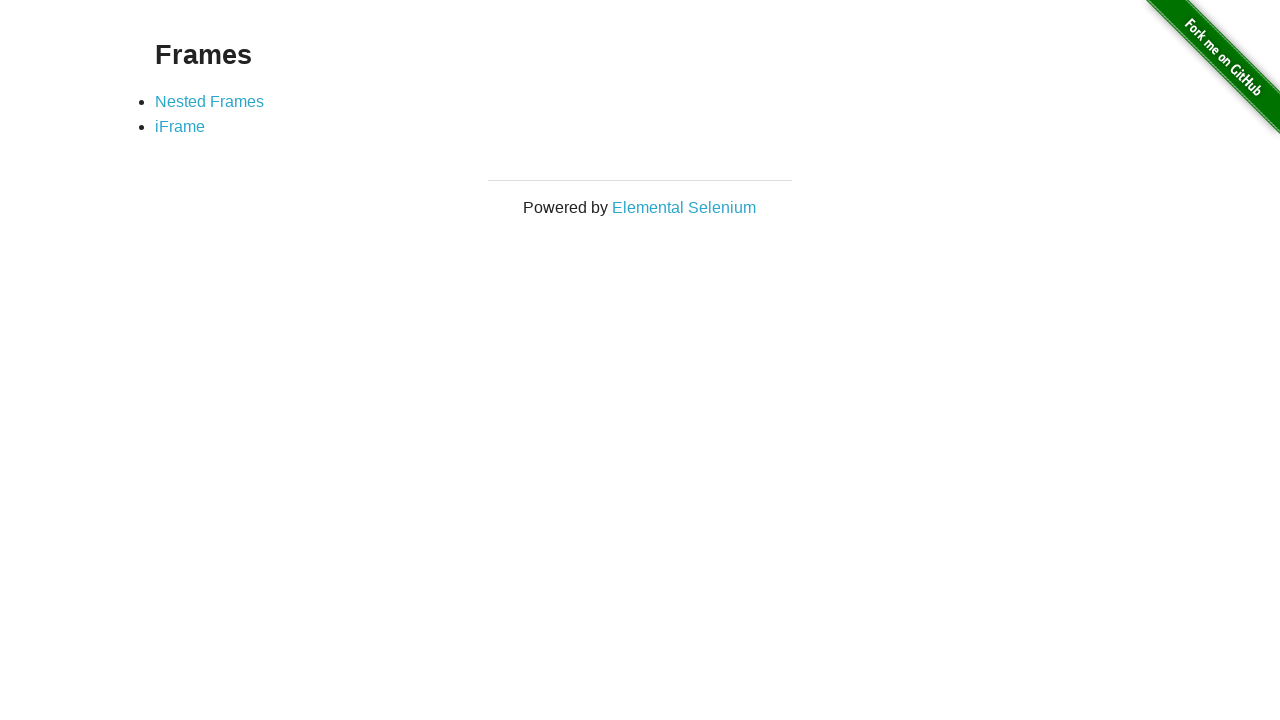